Tests show/hide functionality of an element by clicking hide and show buttons

Starting URL: https://rahulshettyacademy.com/AutomationPractice/

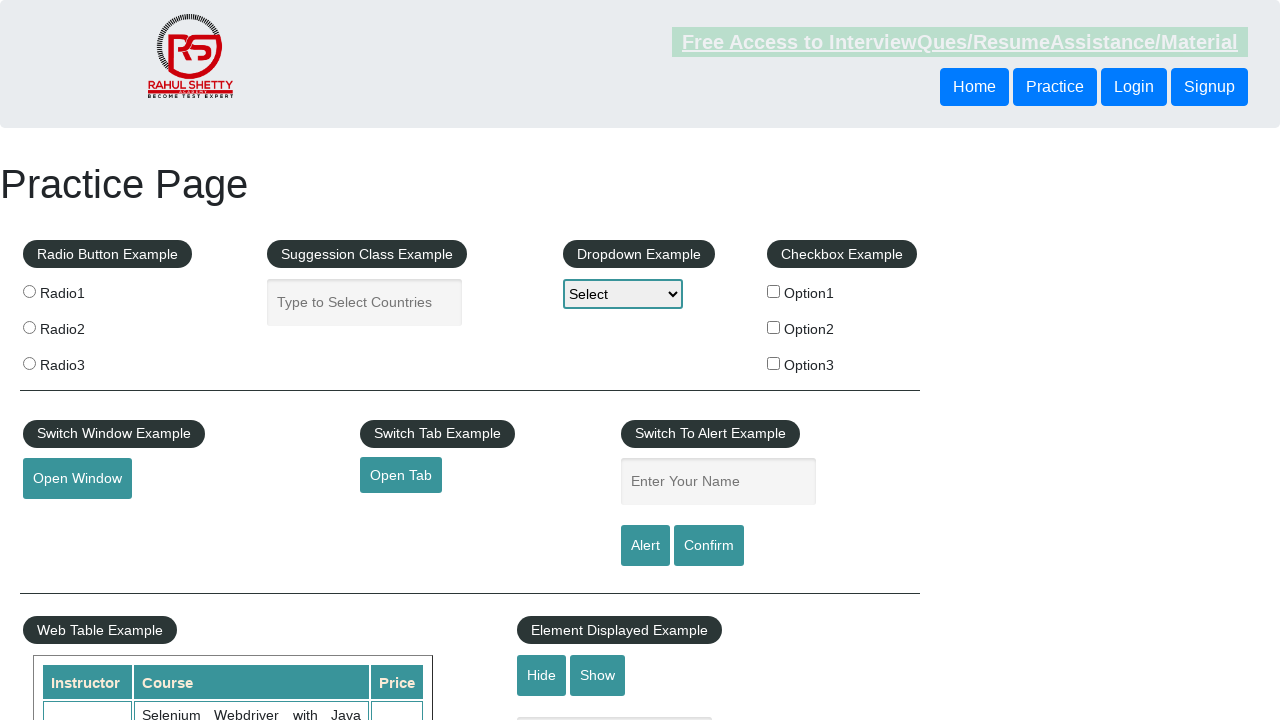

Waited 2 seconds for page to be ready
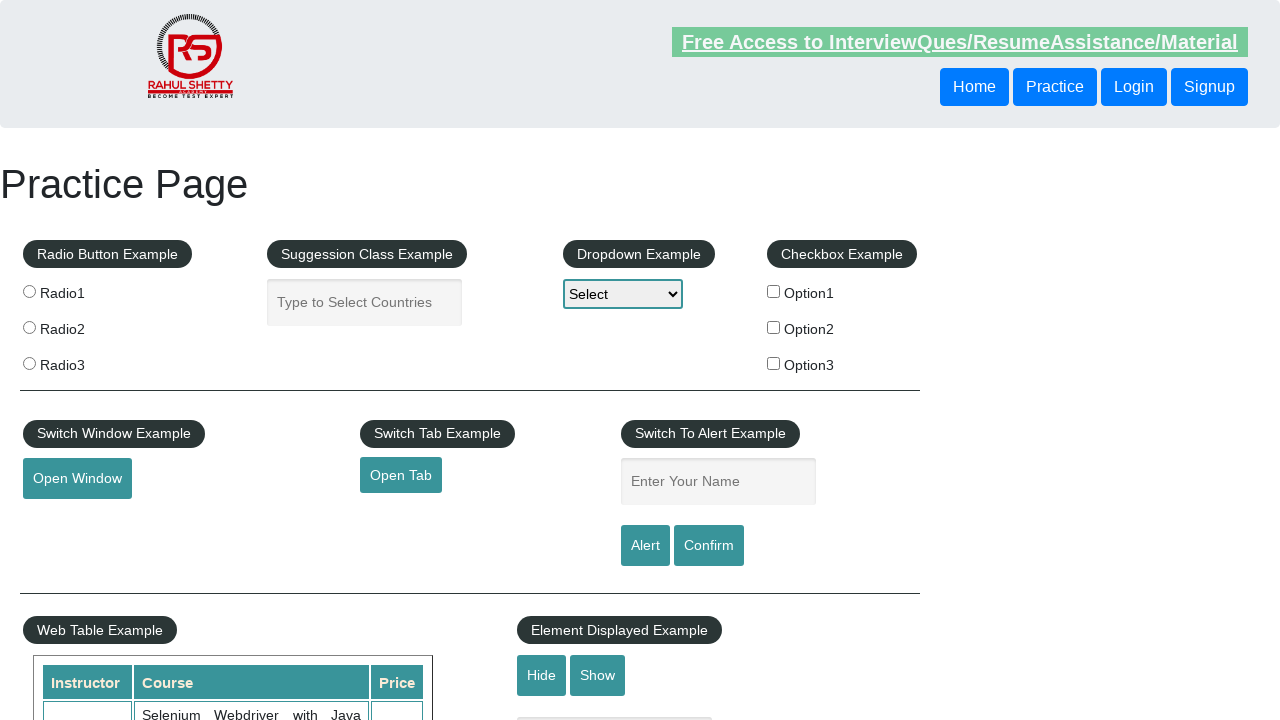

Clicked hide button to hide the element at (542, 675) on #hide-textbox
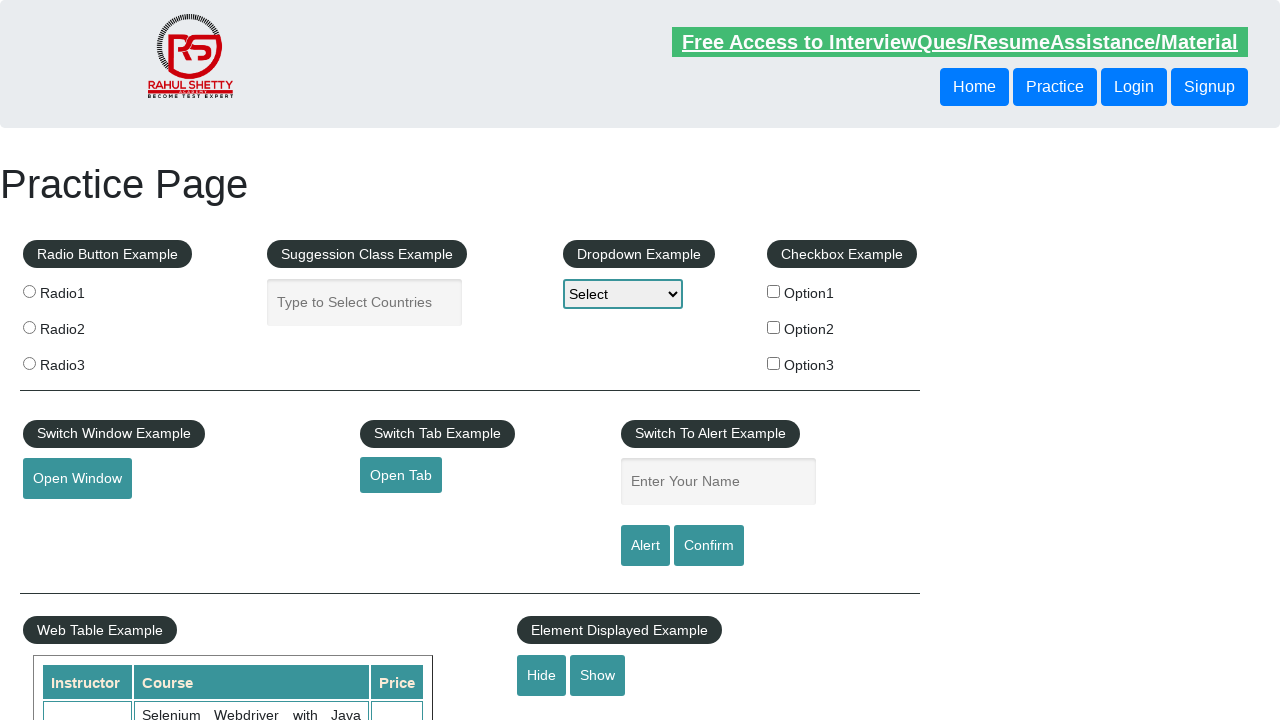

Waited 2 seconds before showing element
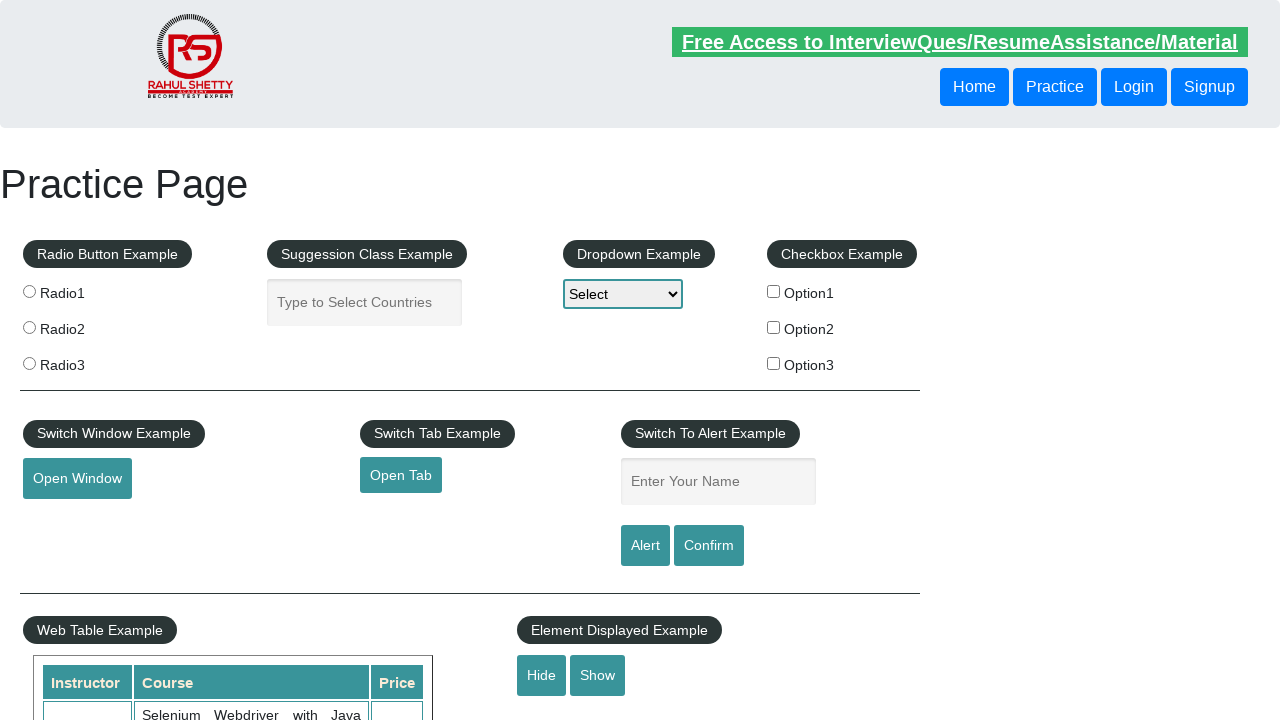

Clicked show button to display the element at (598, 675) on #show-textbox
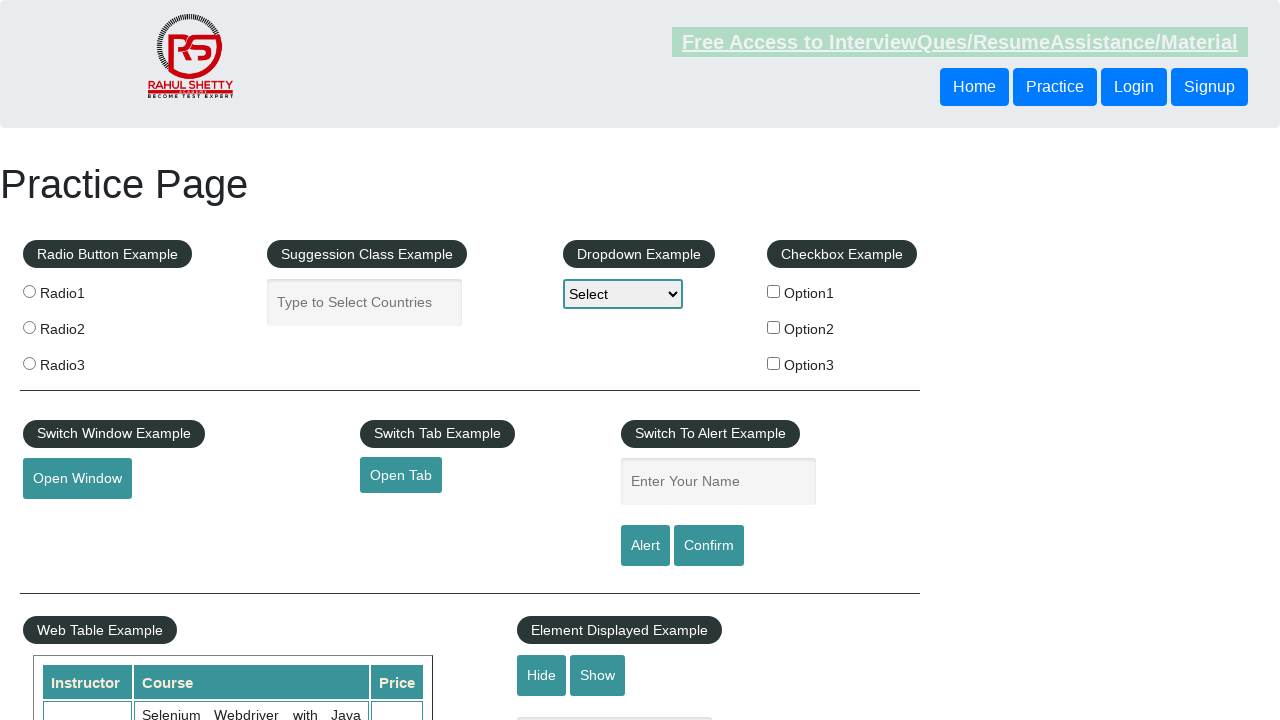

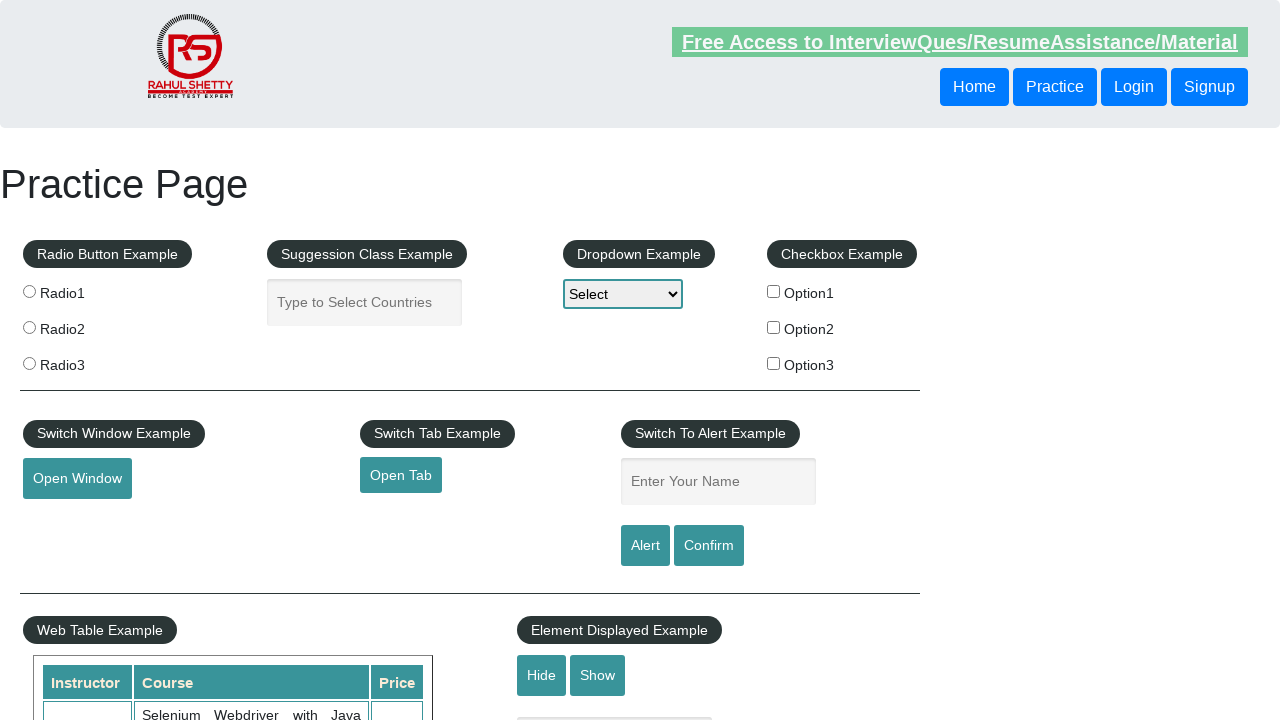